Tests jQuery UI drag and drop functionality by dragging an element into a droppable target area within an iframe

Starting URL: https://jqueryui.com/droppable/

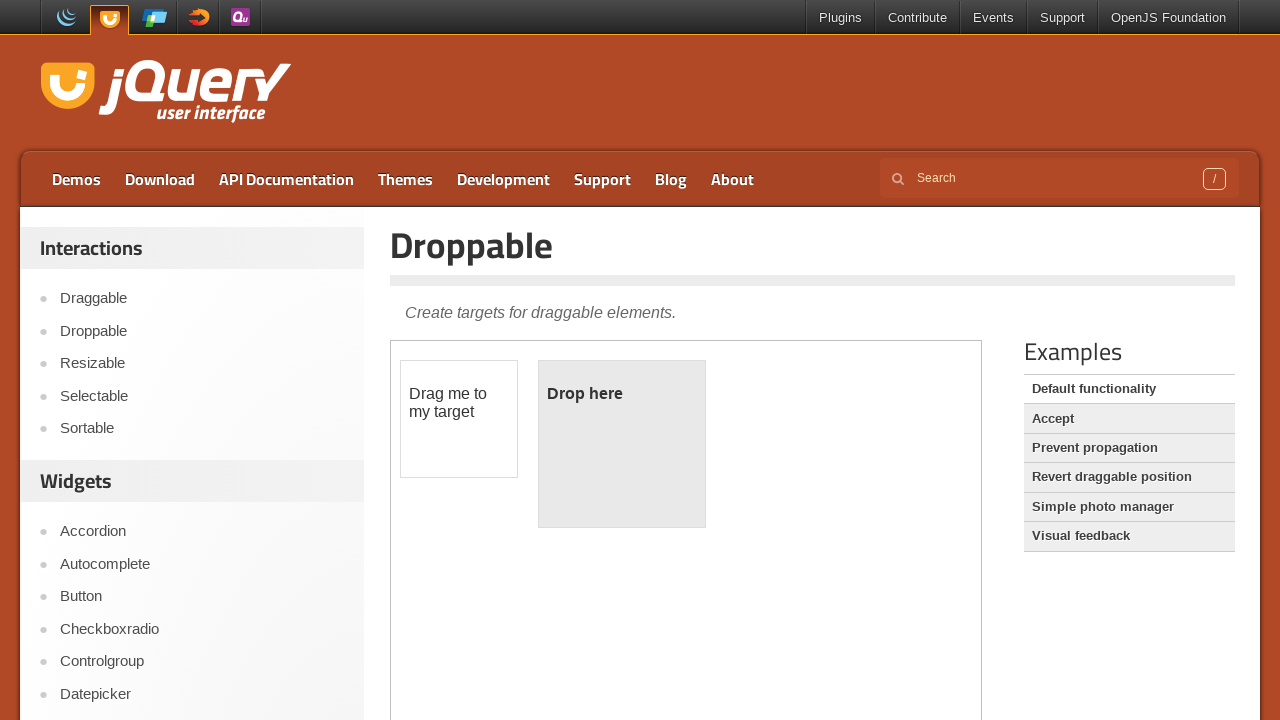

Located the demo iframe containing jQuery UI droppable example
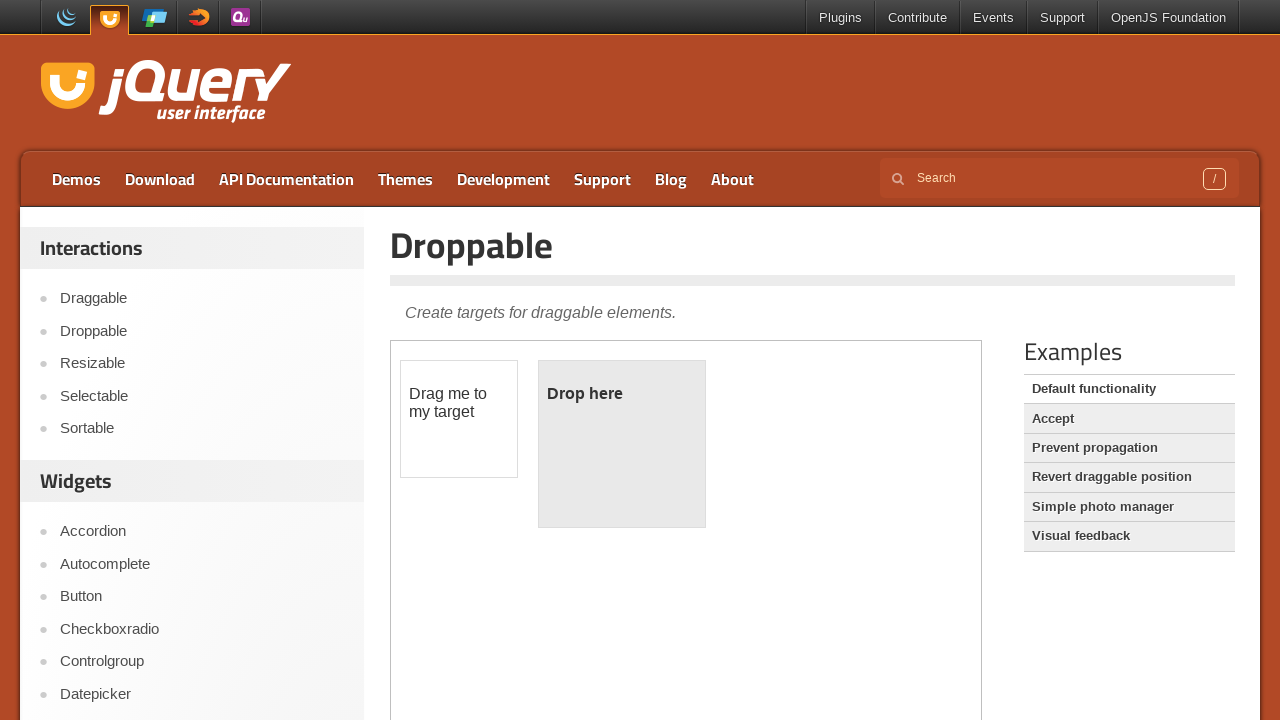

Located the draggable element within the iframe
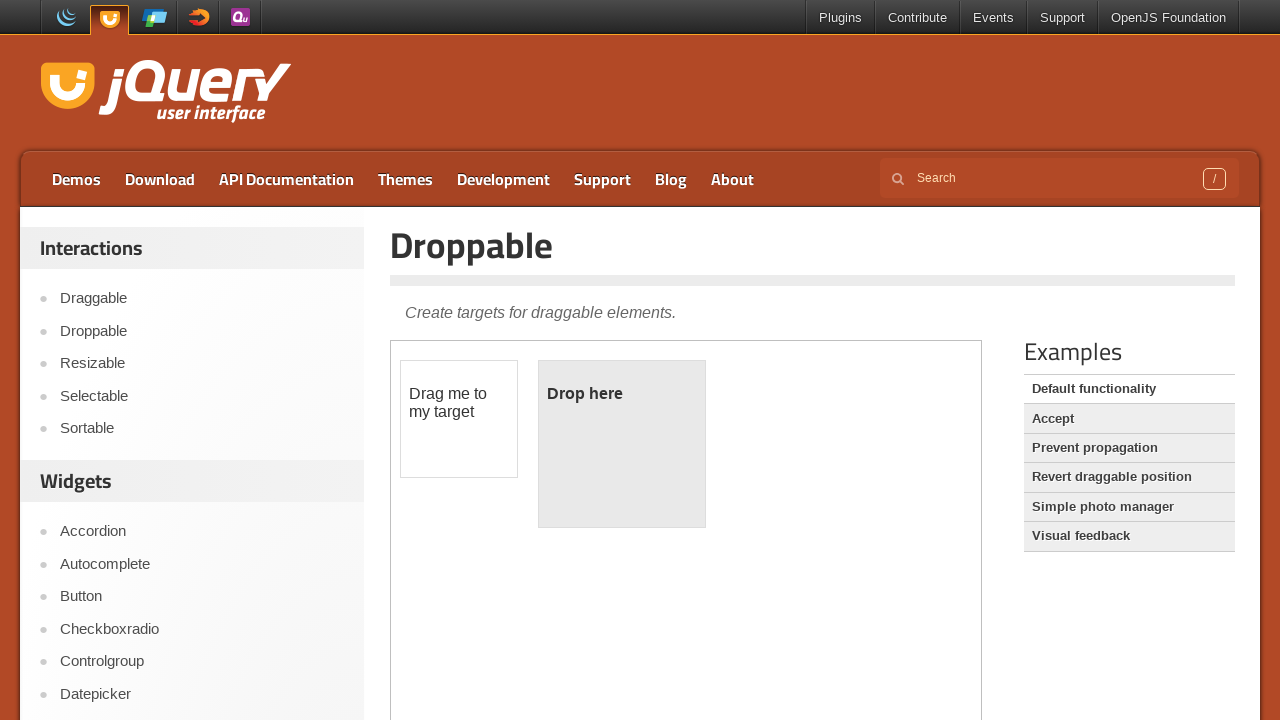

Located the droppable target area within the iframe
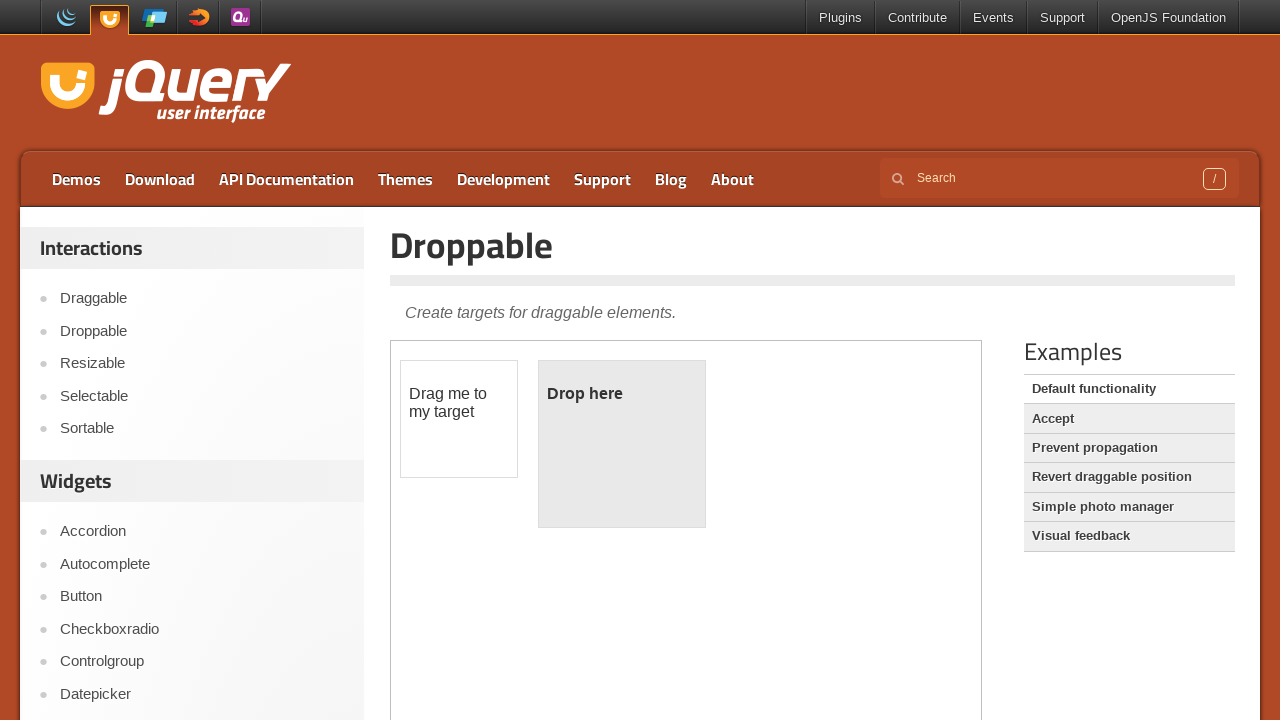

Dragged the element into the droppable target area at (622, 444)
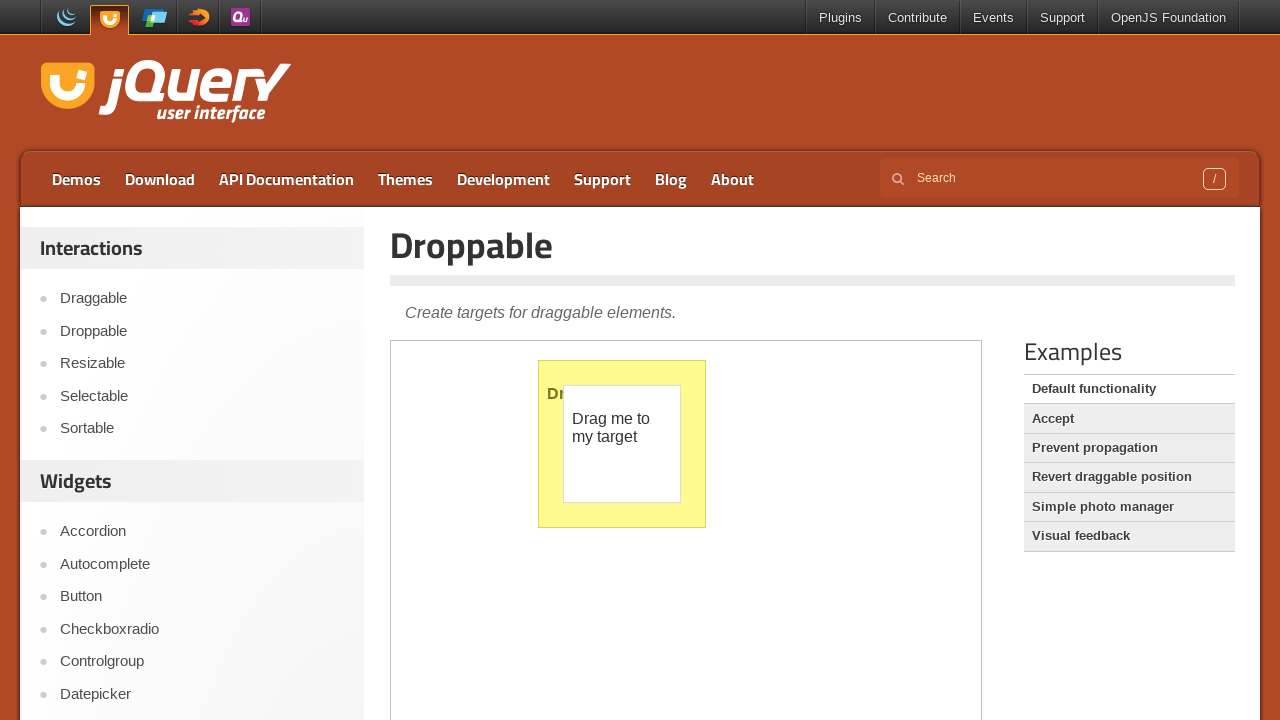

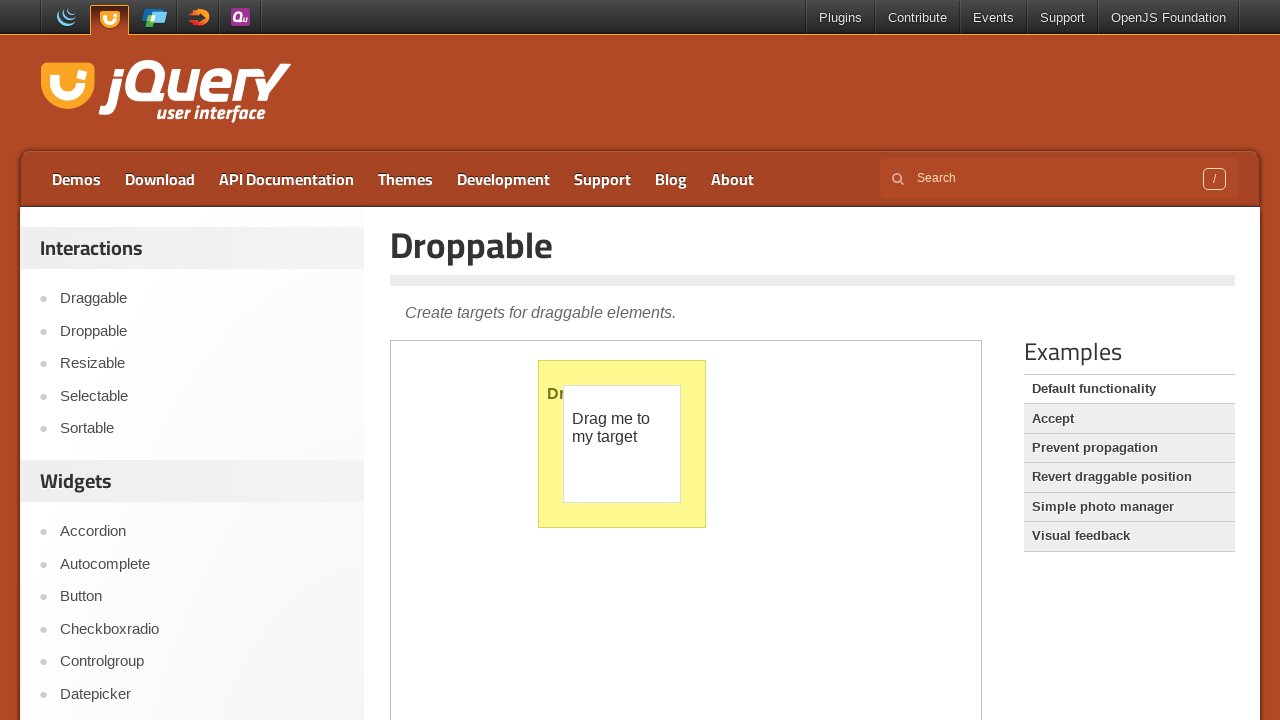